Navigates to an OrangeHRM page and verifies the logo image is present by accessing its source attribute

Starting URL: http://alchemy.hguy.co/orangehrm

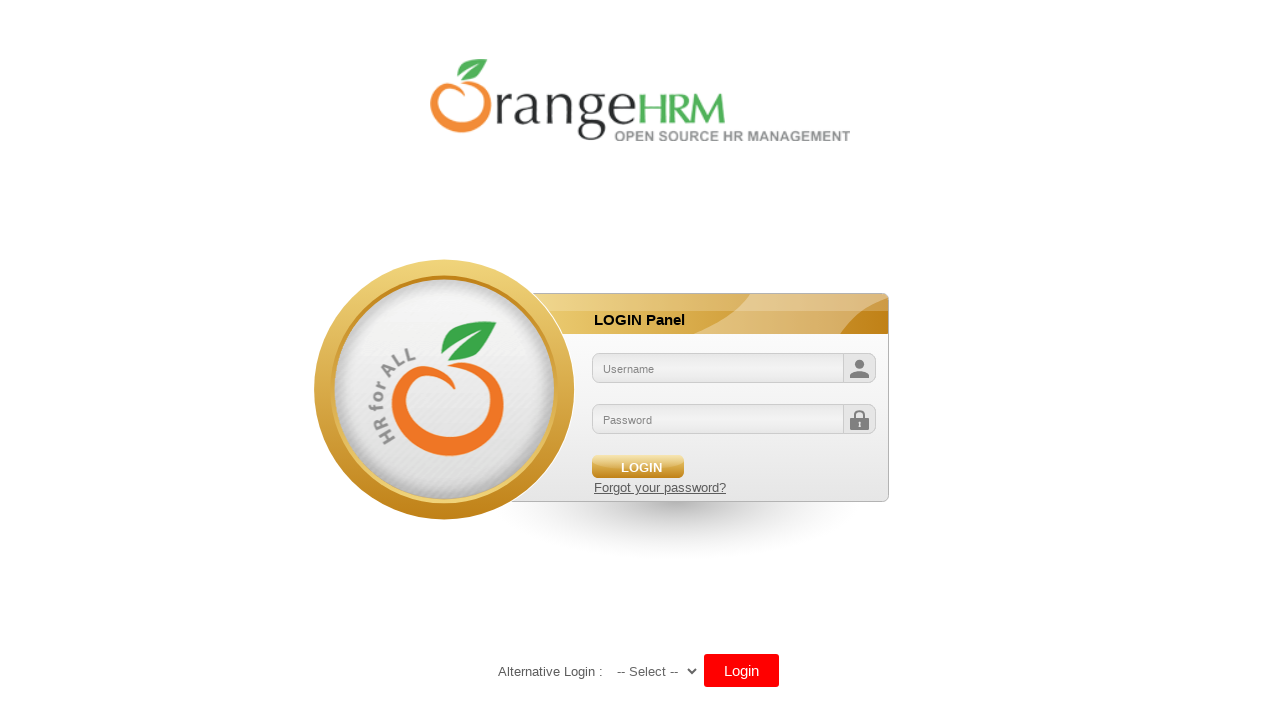

Waited for logo image element to be present
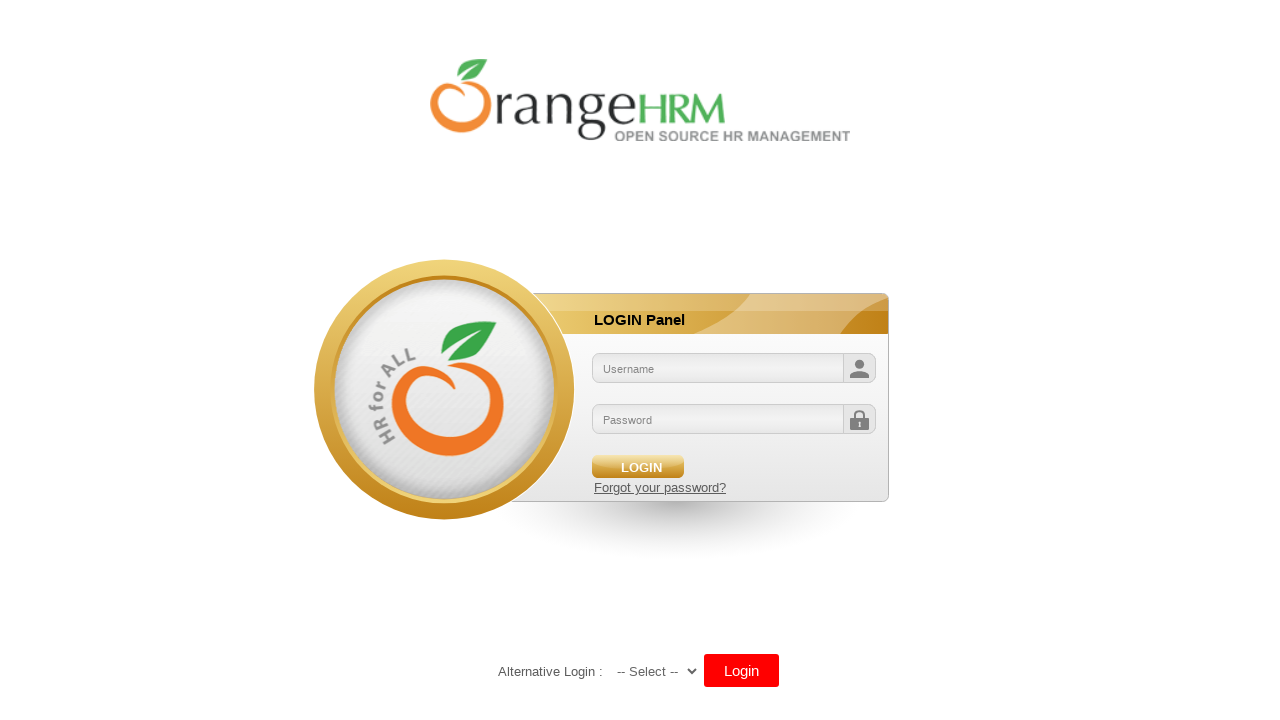

Retrieved logo image source attribute
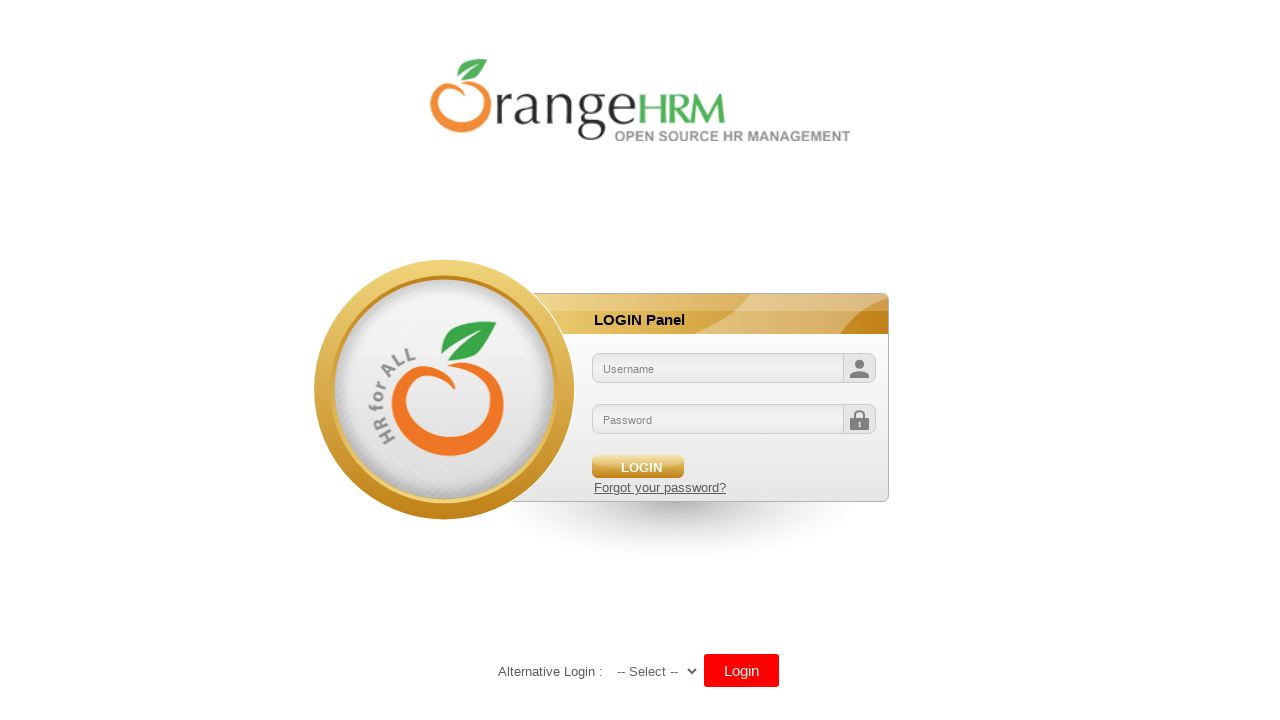

Verified logo source attribute is not None
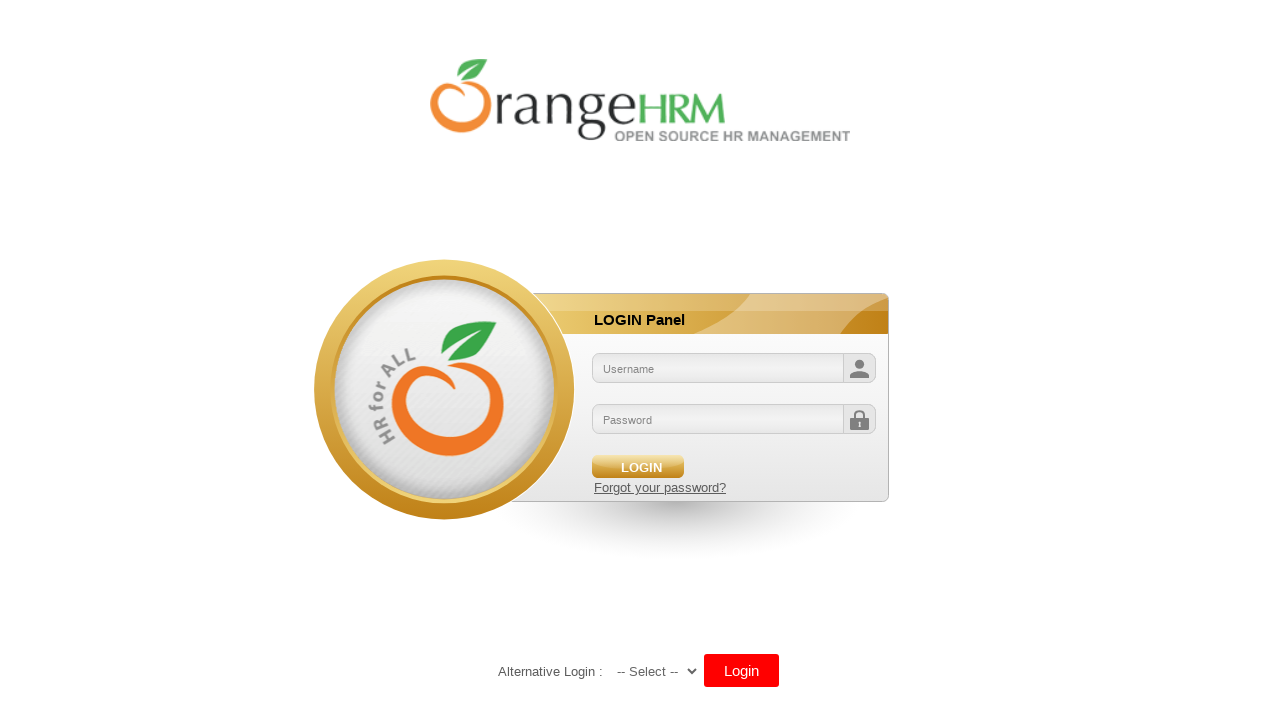

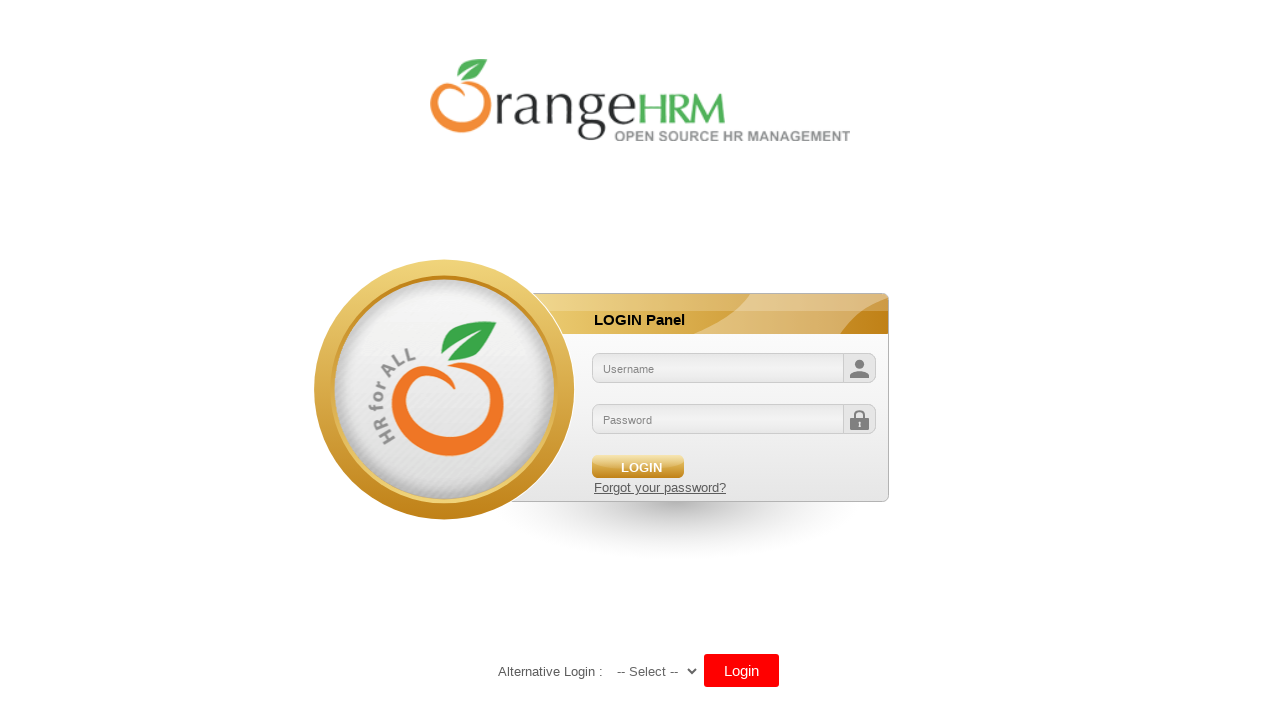